Tests adding two elements by clicking Add Element button twice and verifying two Delete buttons appear

Starting URL: https://the-internet.herokuapp.com/

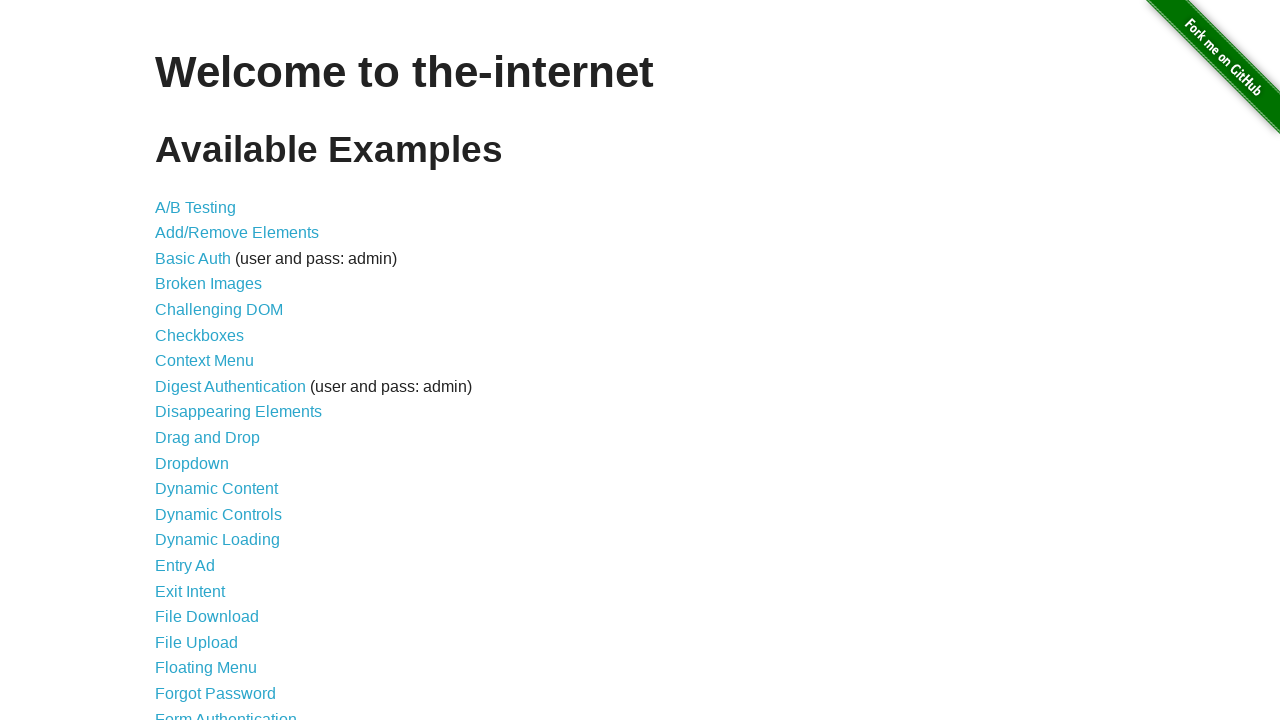

Navigated to The Internet homepage
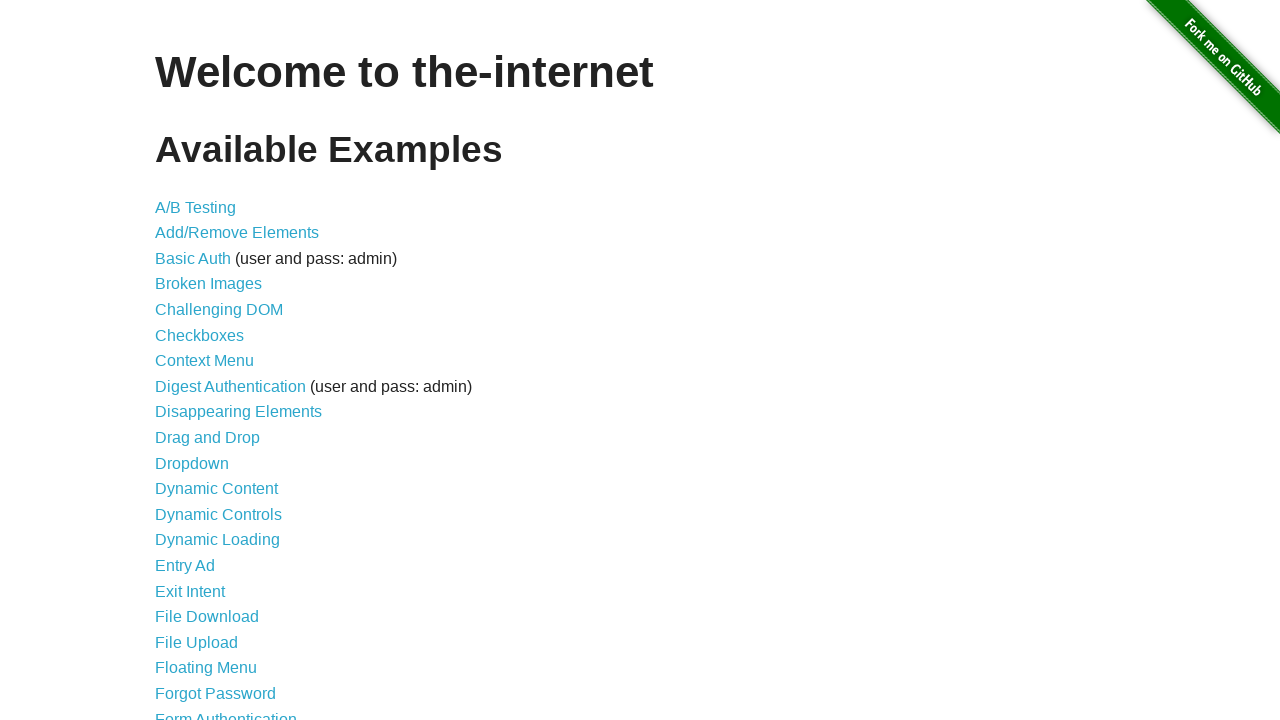

Clicked Add/Remove Elements link at (237, 233) on a:has-text('Add/Remove Elements')
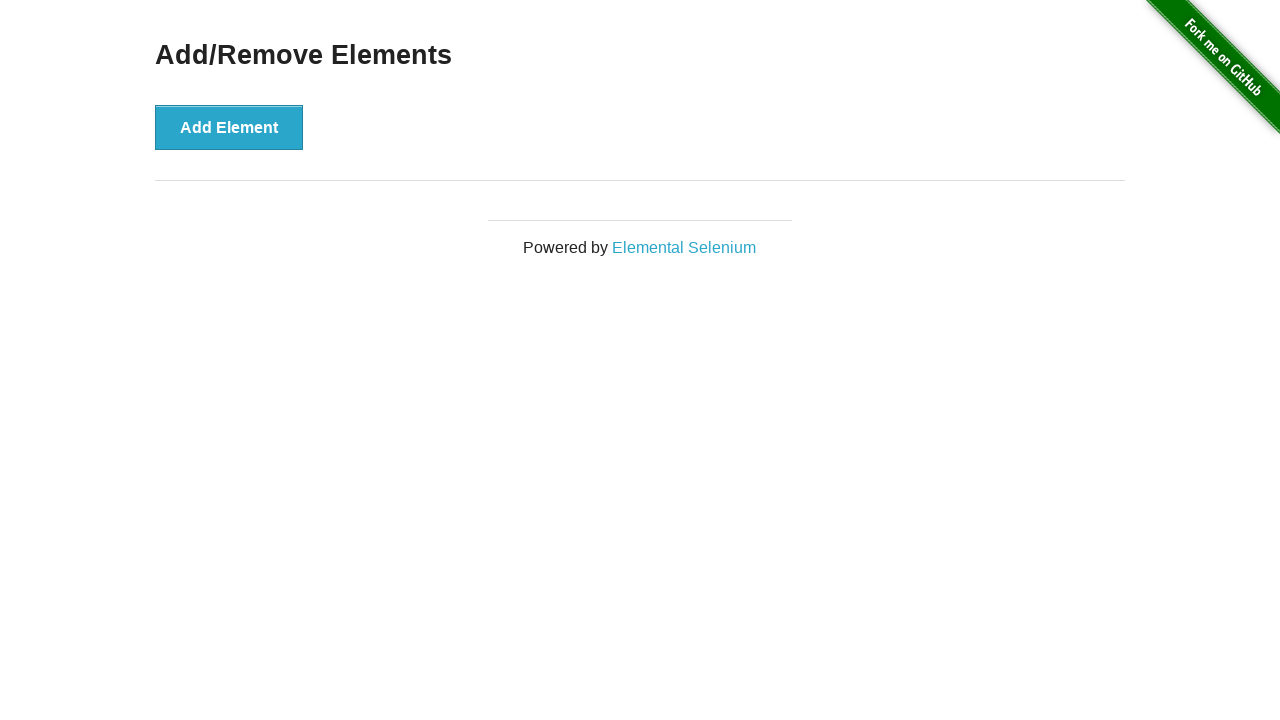

Clicked Add Element button first time at (229, 127) on button:has-text('Add Element')
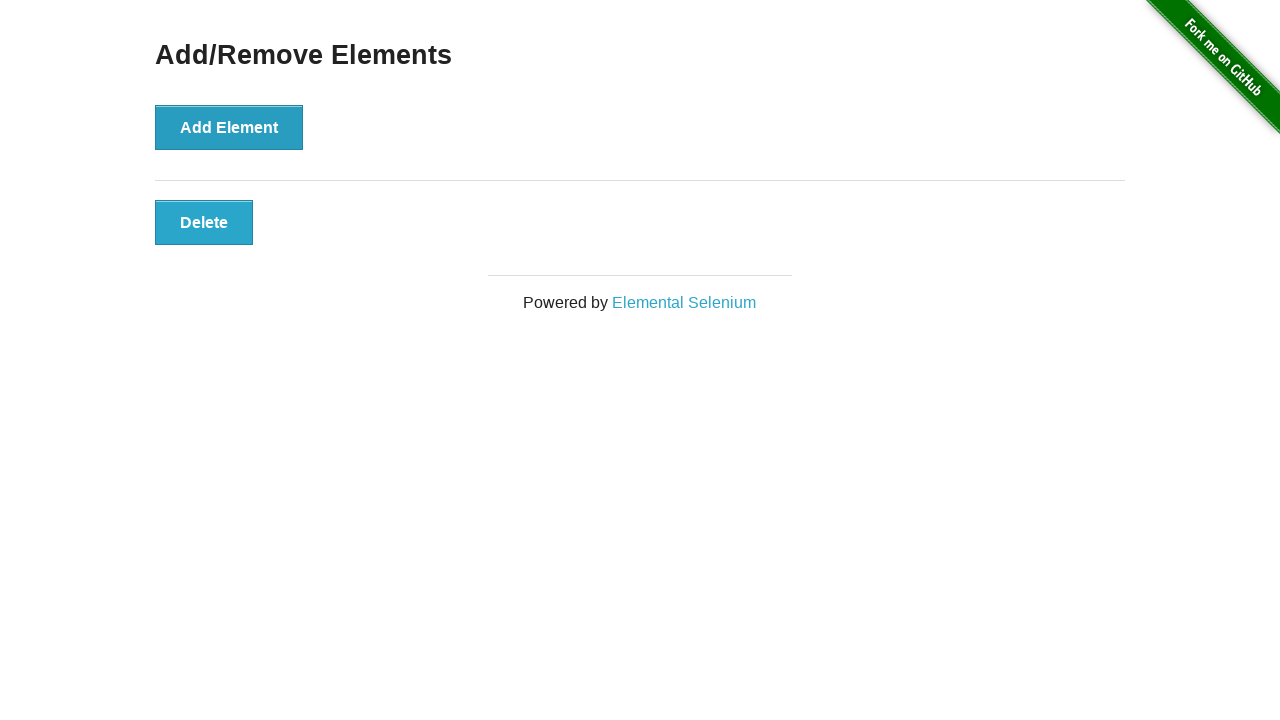

Clicked Add Element button second time at (229, 127) on button:has-text('Add Element')
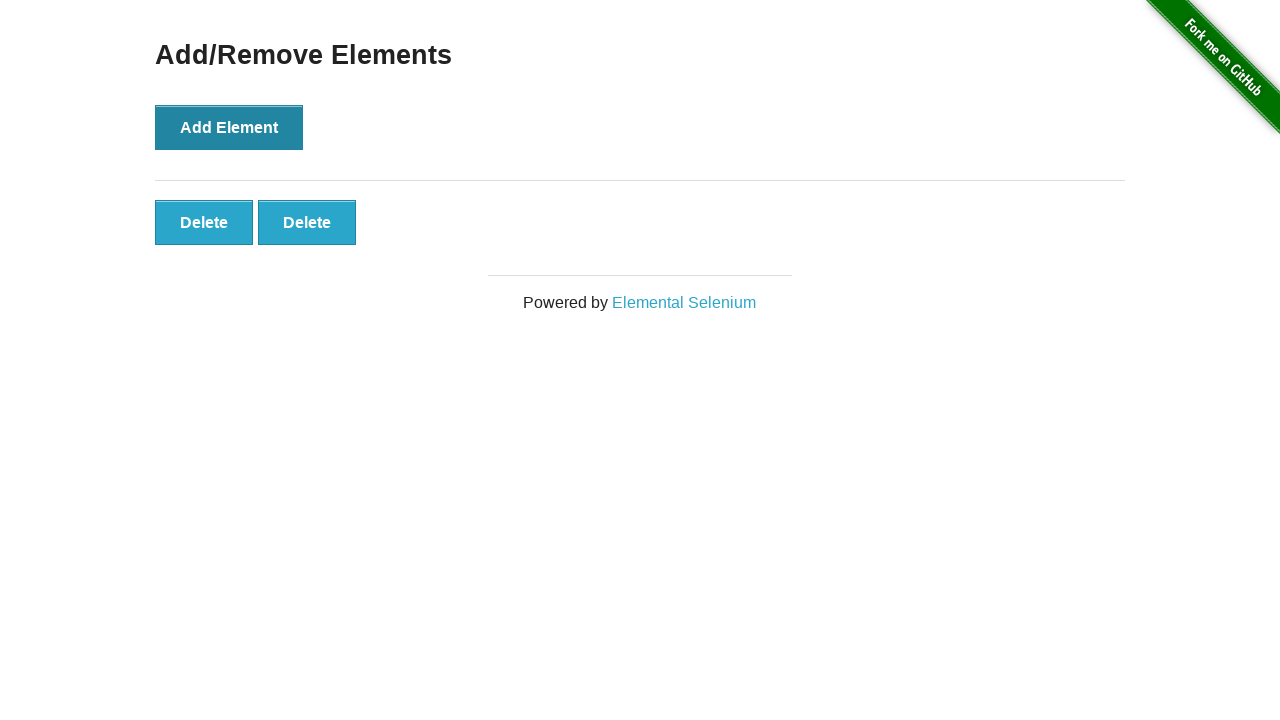

Verified two Delete buttons are present
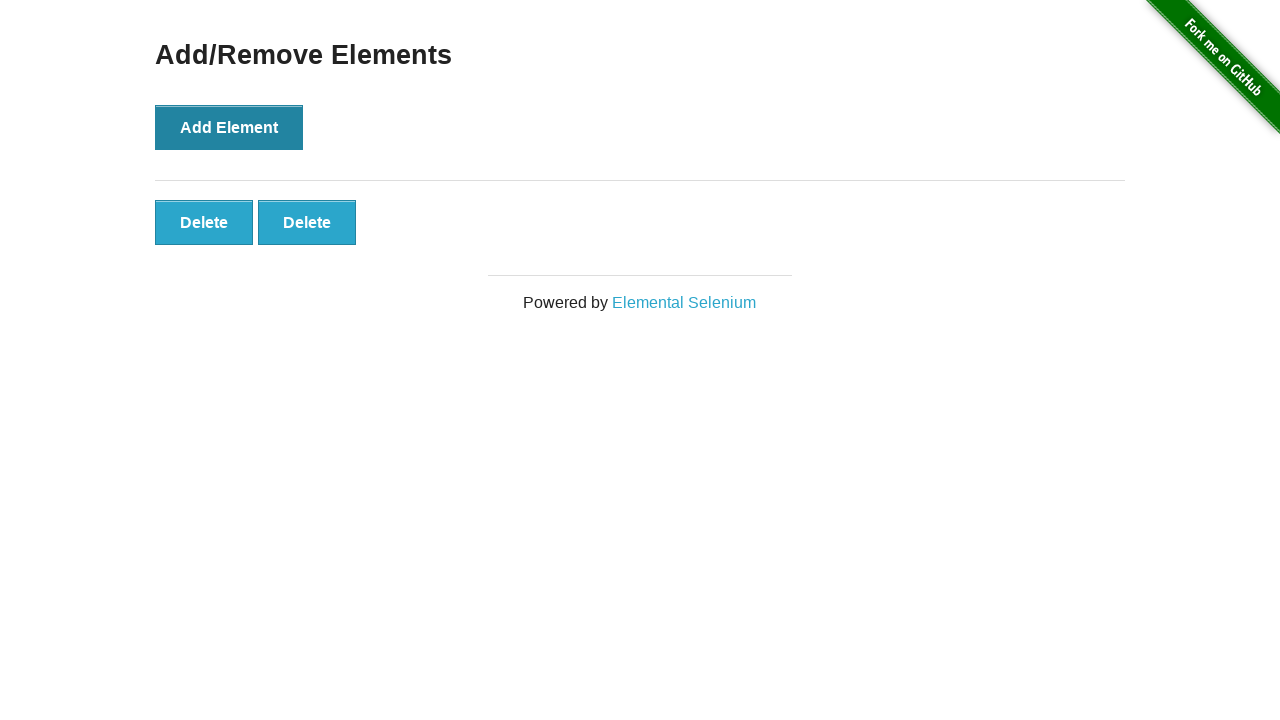

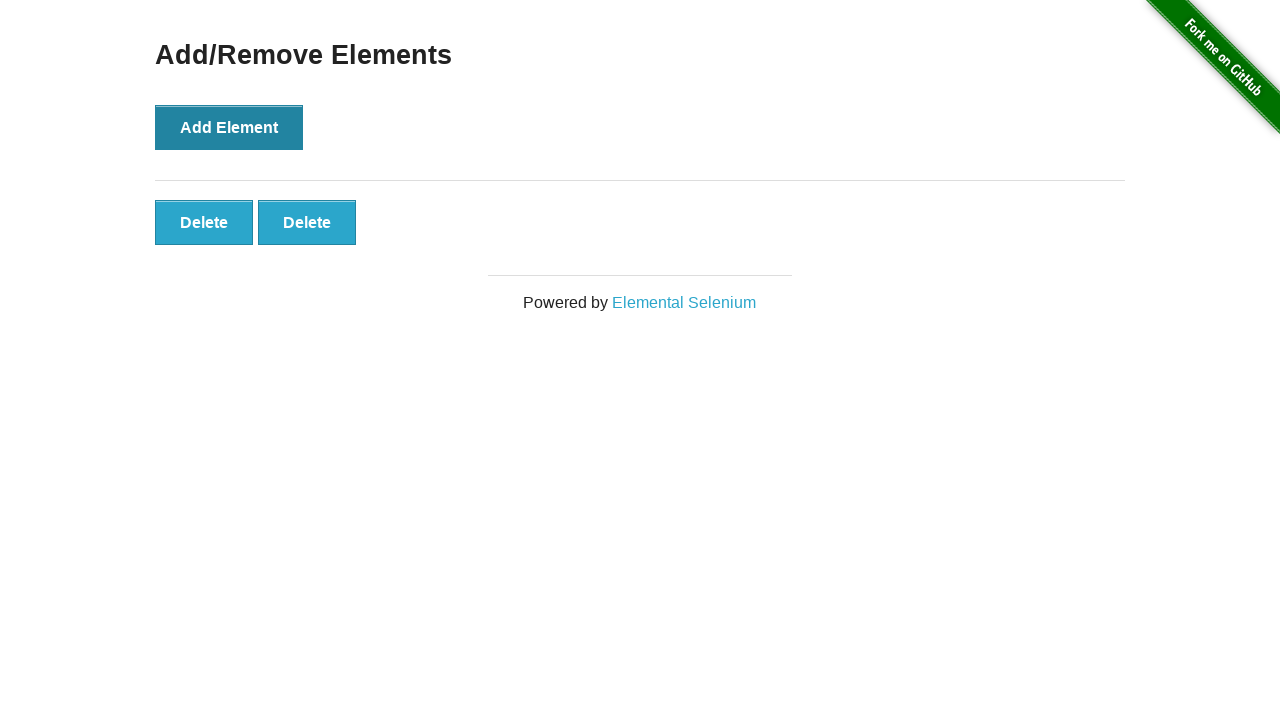